Tests radio button functionality by selecting radio button 3 and verifying it is selected

Starting URL: https://rahulshettyacademy.com/AutomationPractice/

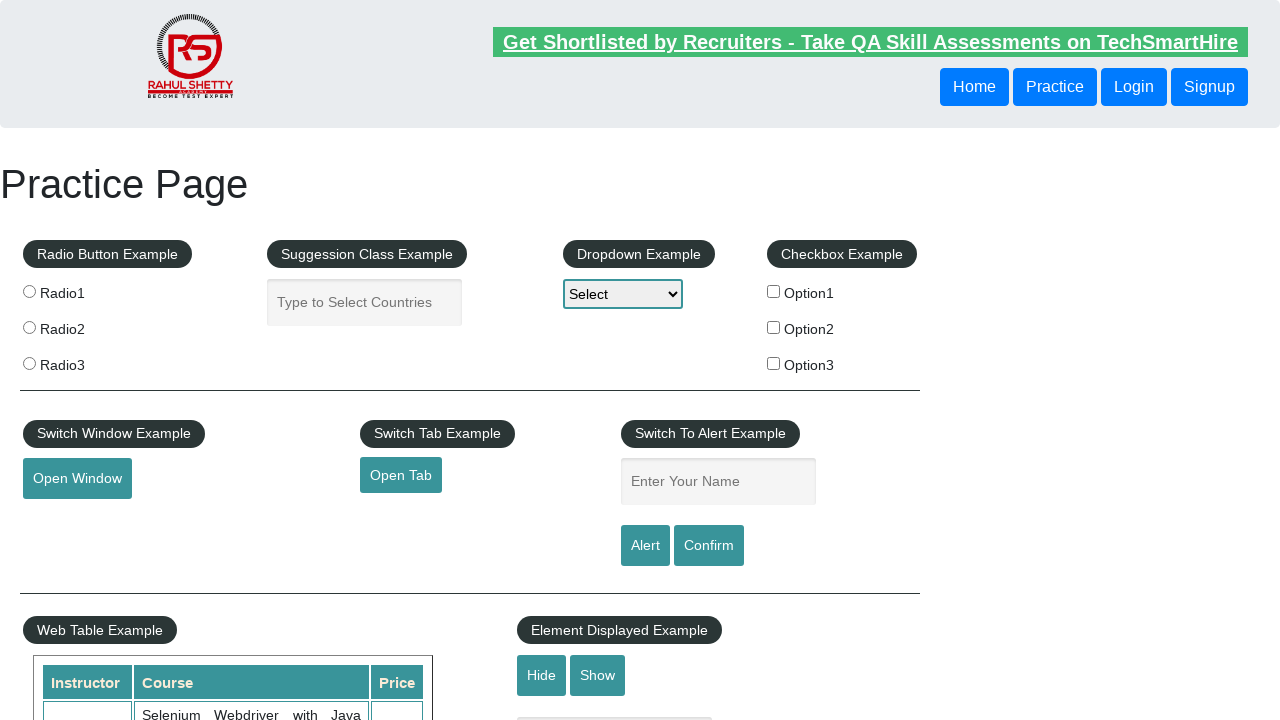

Clicked radio button 3 at (29, 363) on input[value='radio3']
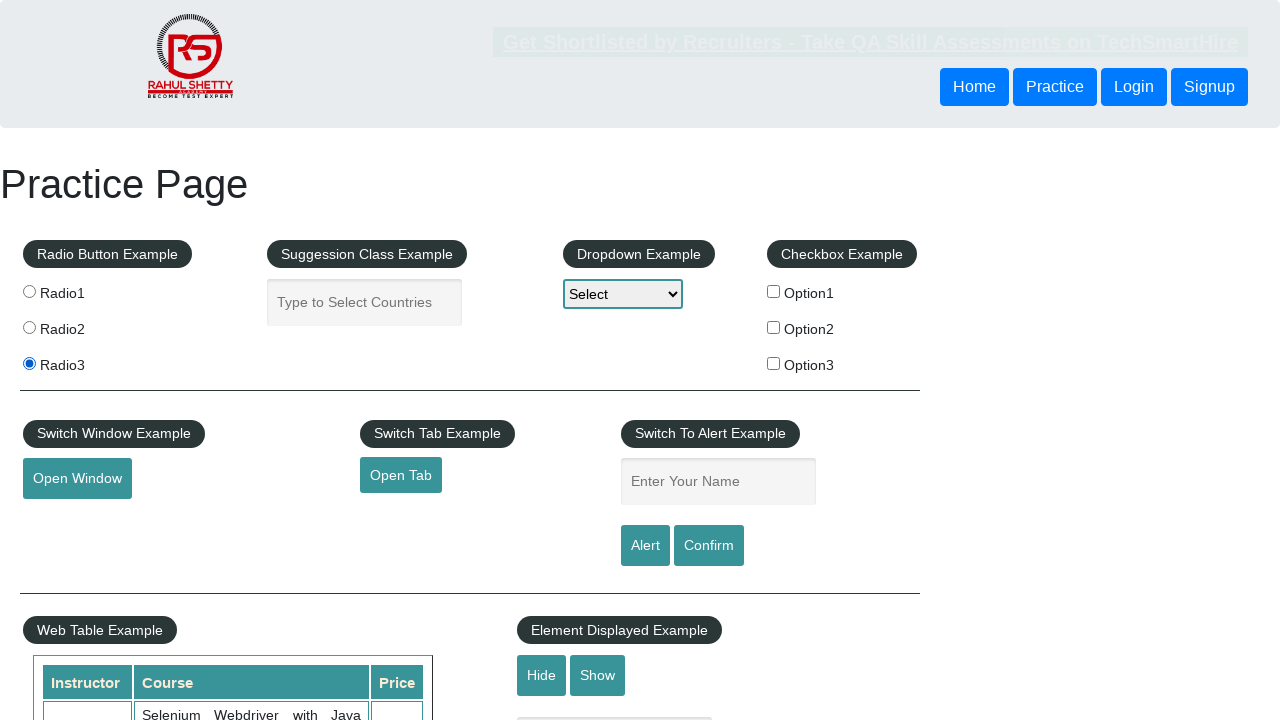

Verified radio button 3 is selected
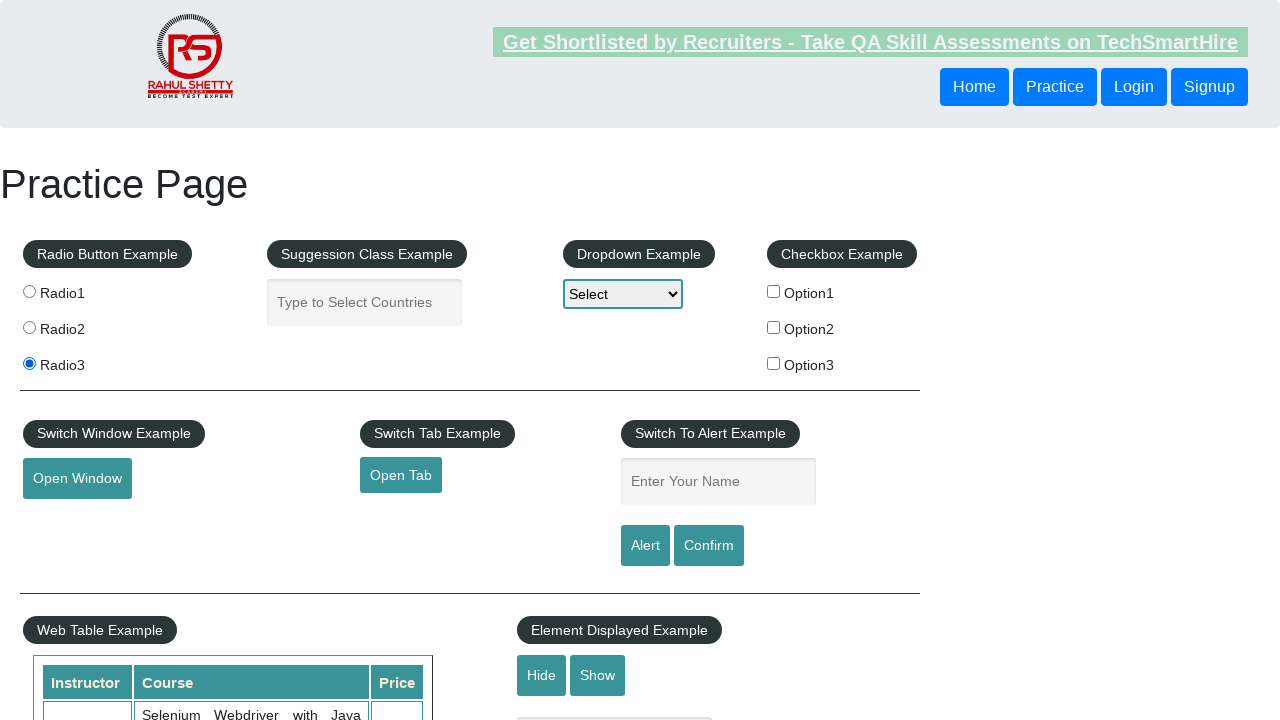

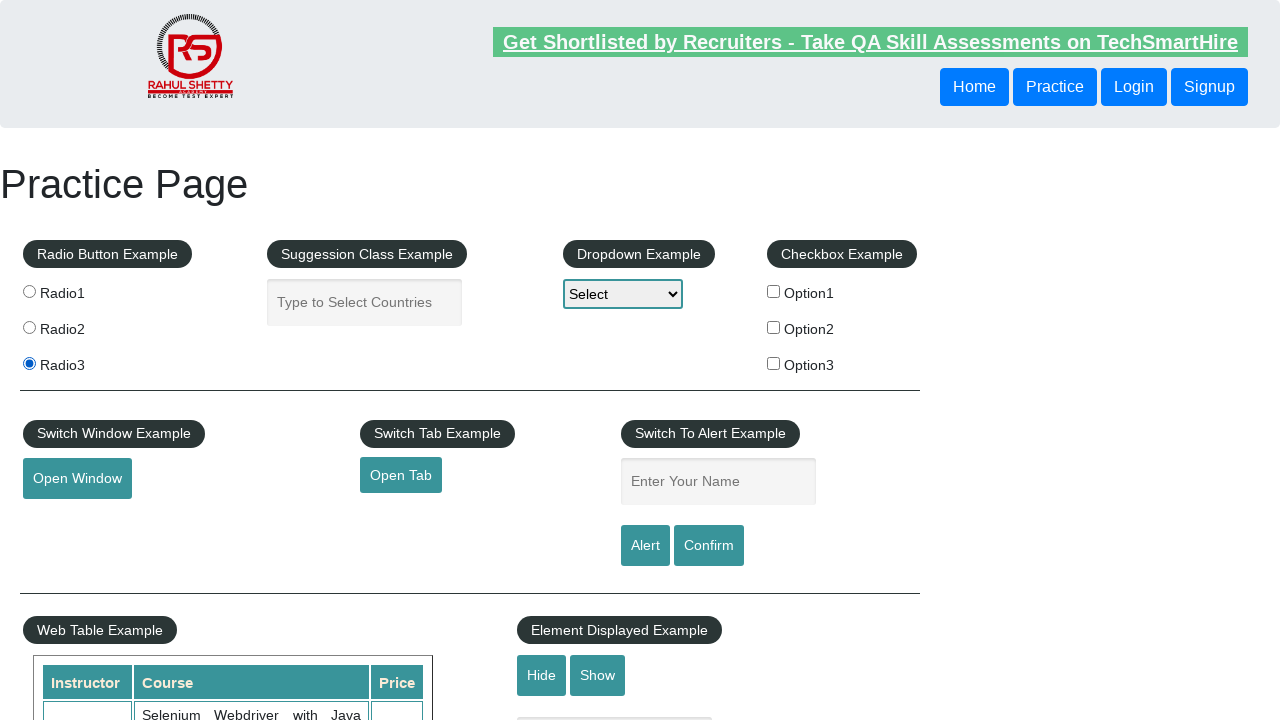